Tests explicit wait functionality by waiting for a button to become clickable, clicking it, and verifying a success message is displayed.

Starting URL: http://suninjuly.github.io/wait2.html

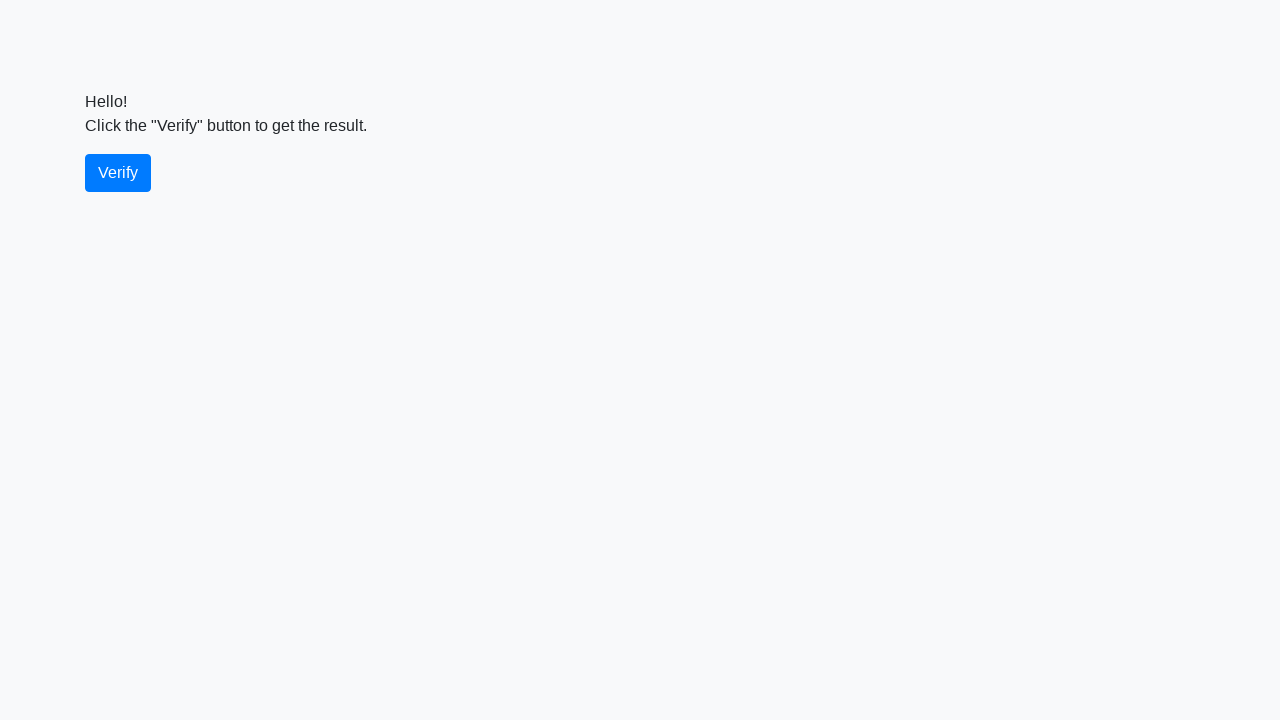

Waited for verify button to become visible
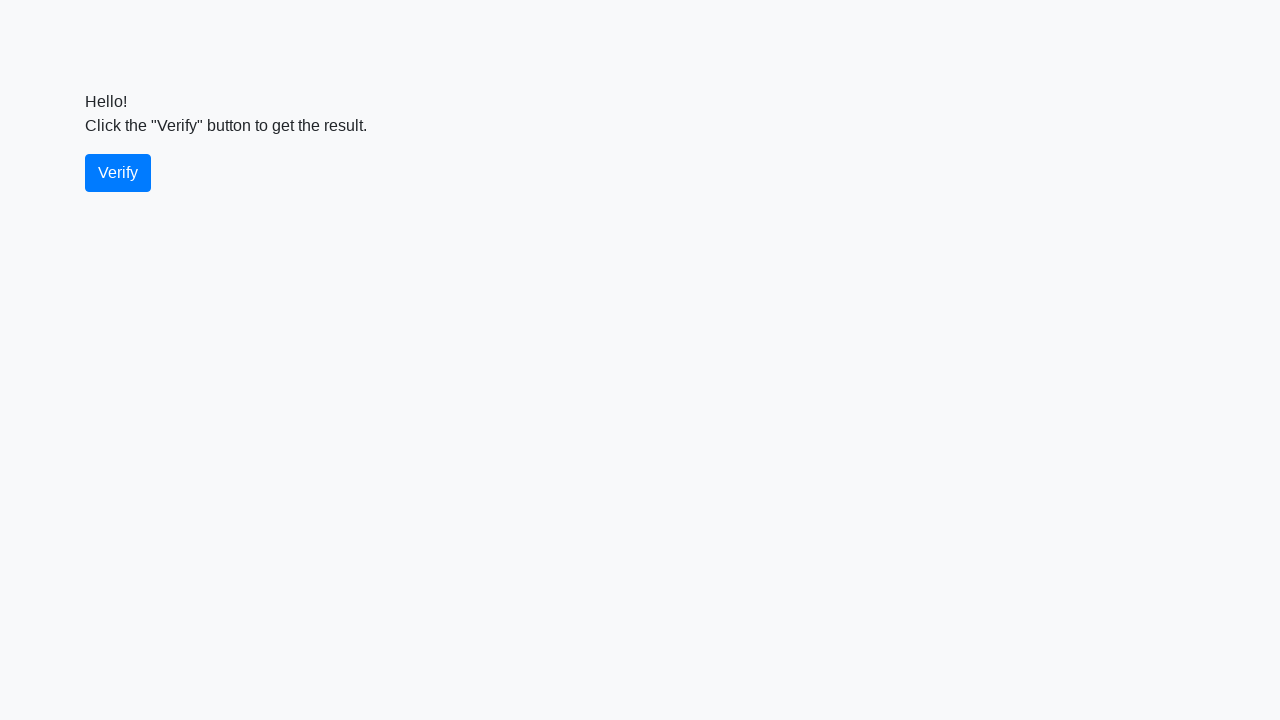

Clicked the verify button at (118, 173) on #verify
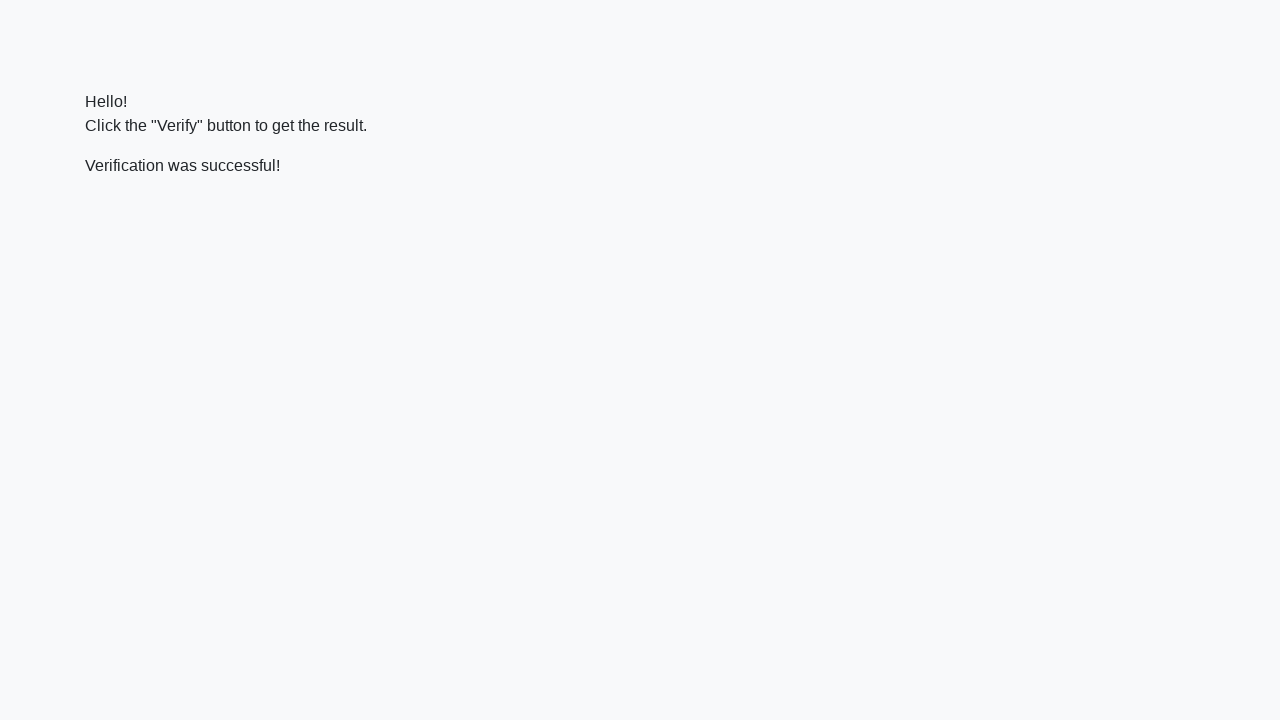

Located the verify message element
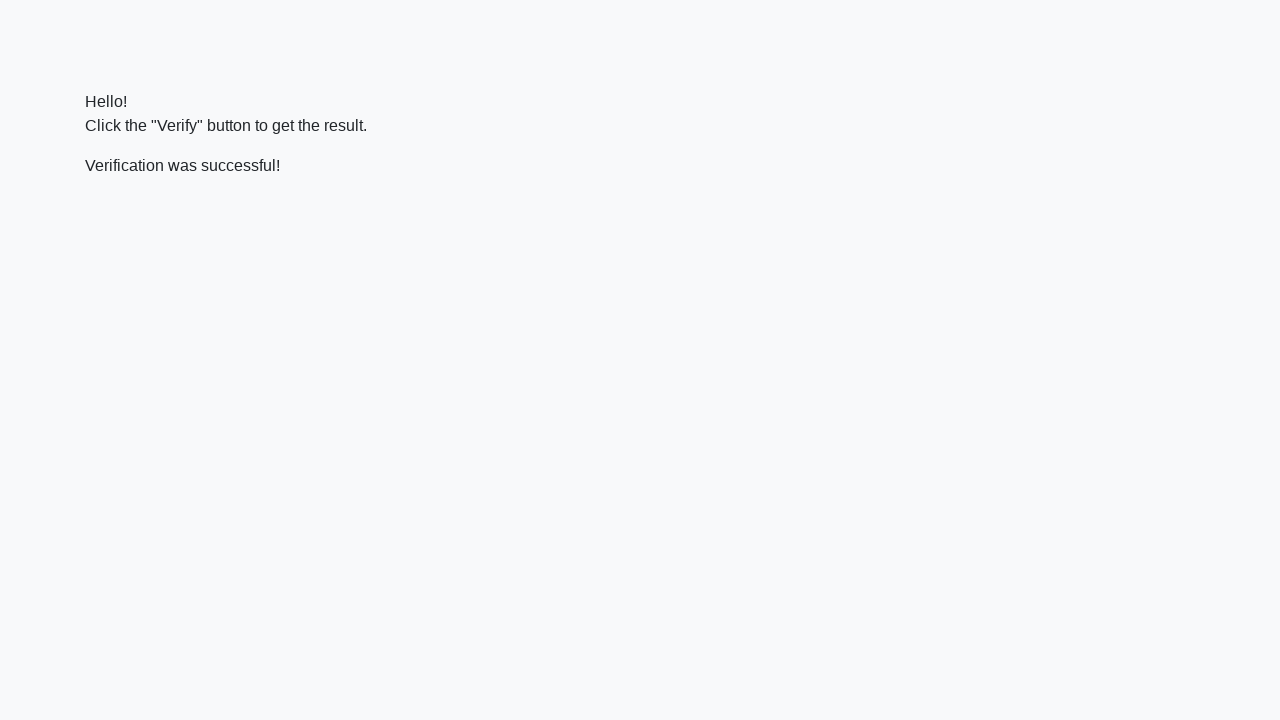

Waited for success message to become visible
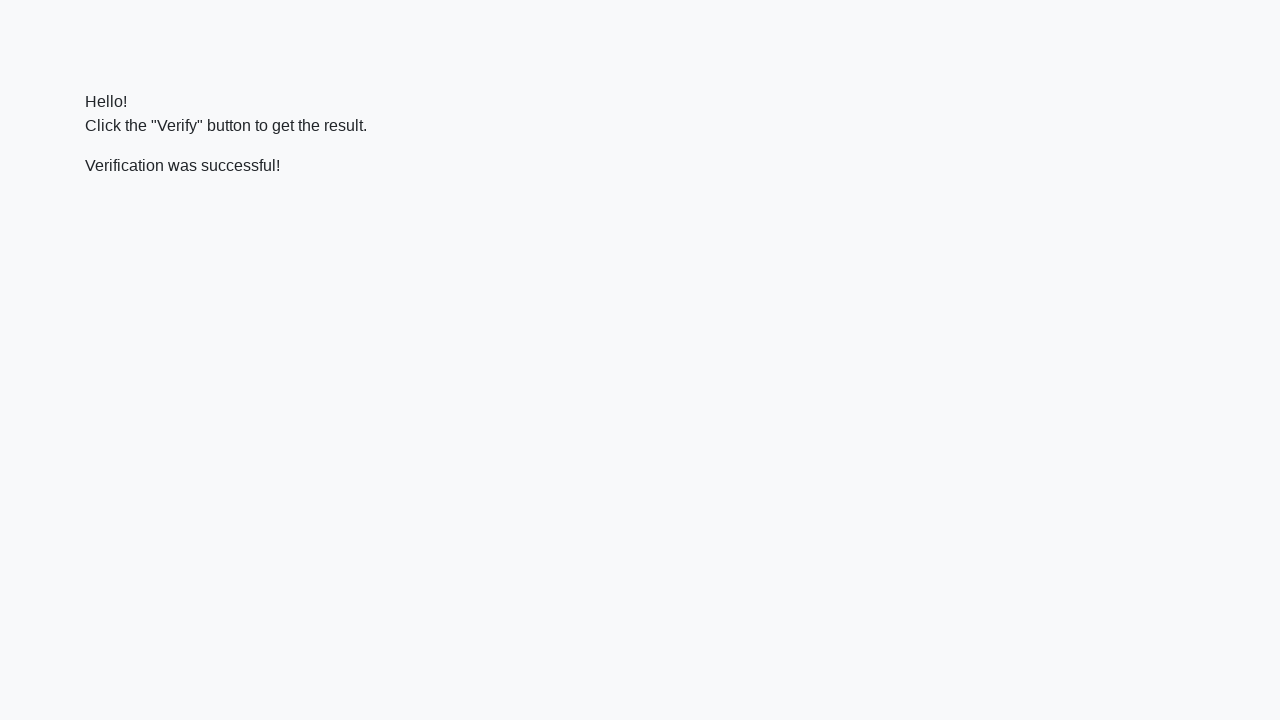

Verified that 'successful' text is present in the message
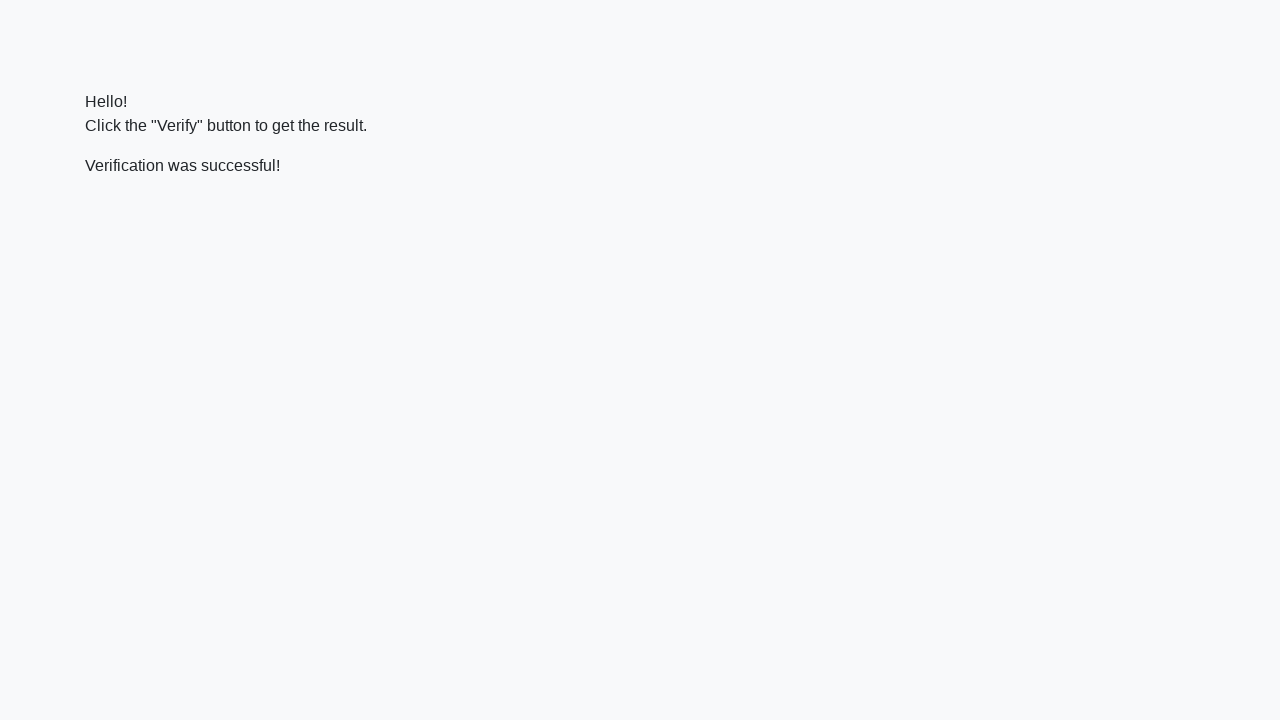

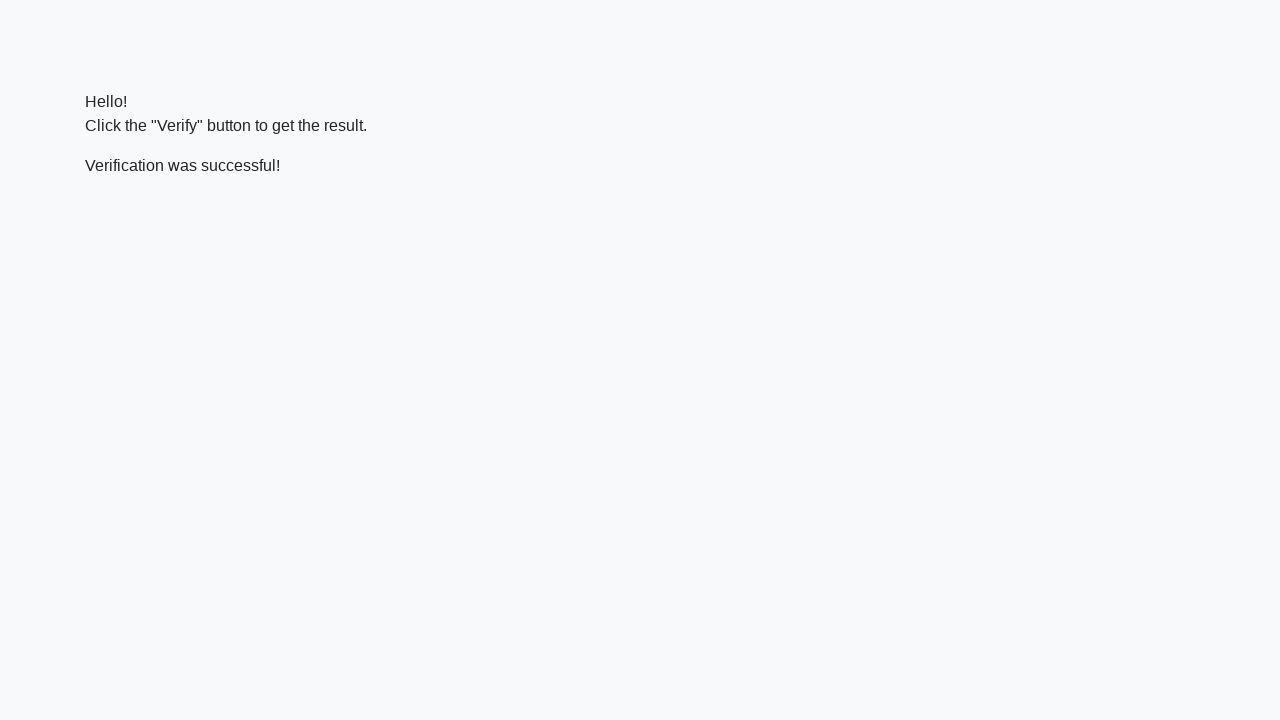